Tests hover functionality by hovering over an avatar image and verifying that the caption with additional user information becomes visible.

Starting URL: http://the-internet.herokuapp.com/hovers

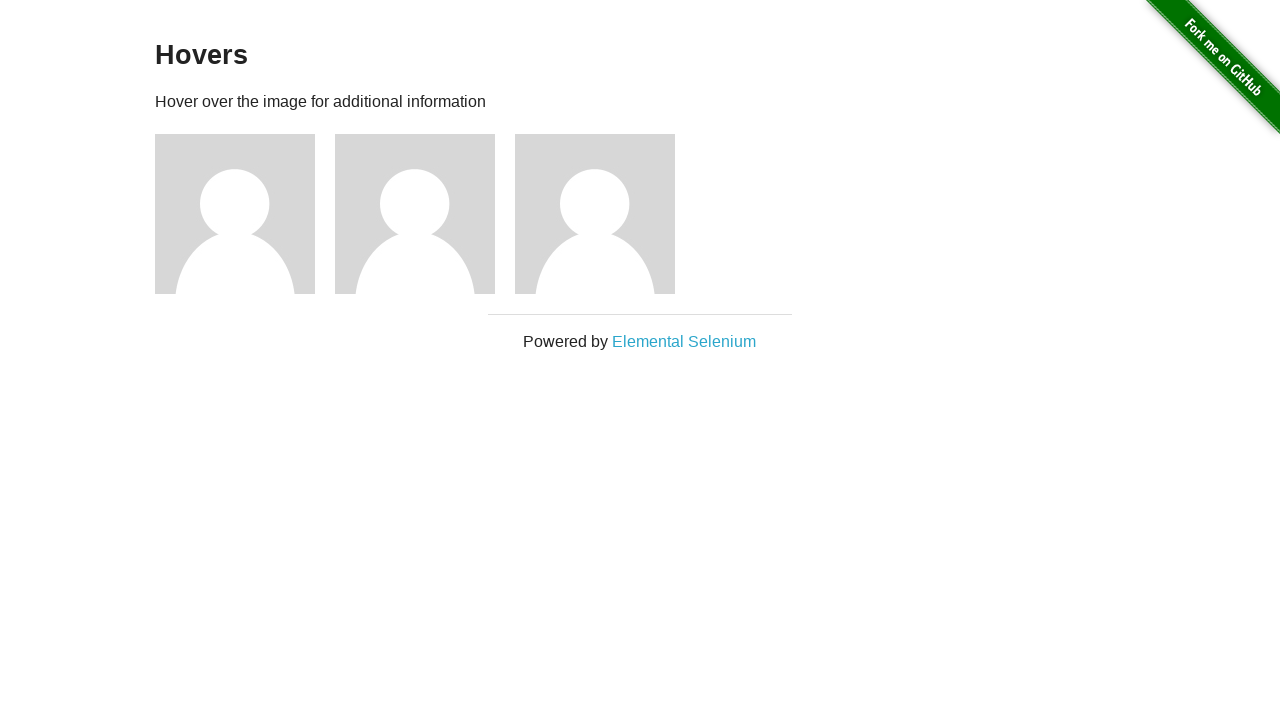

Located the first avatar figure element
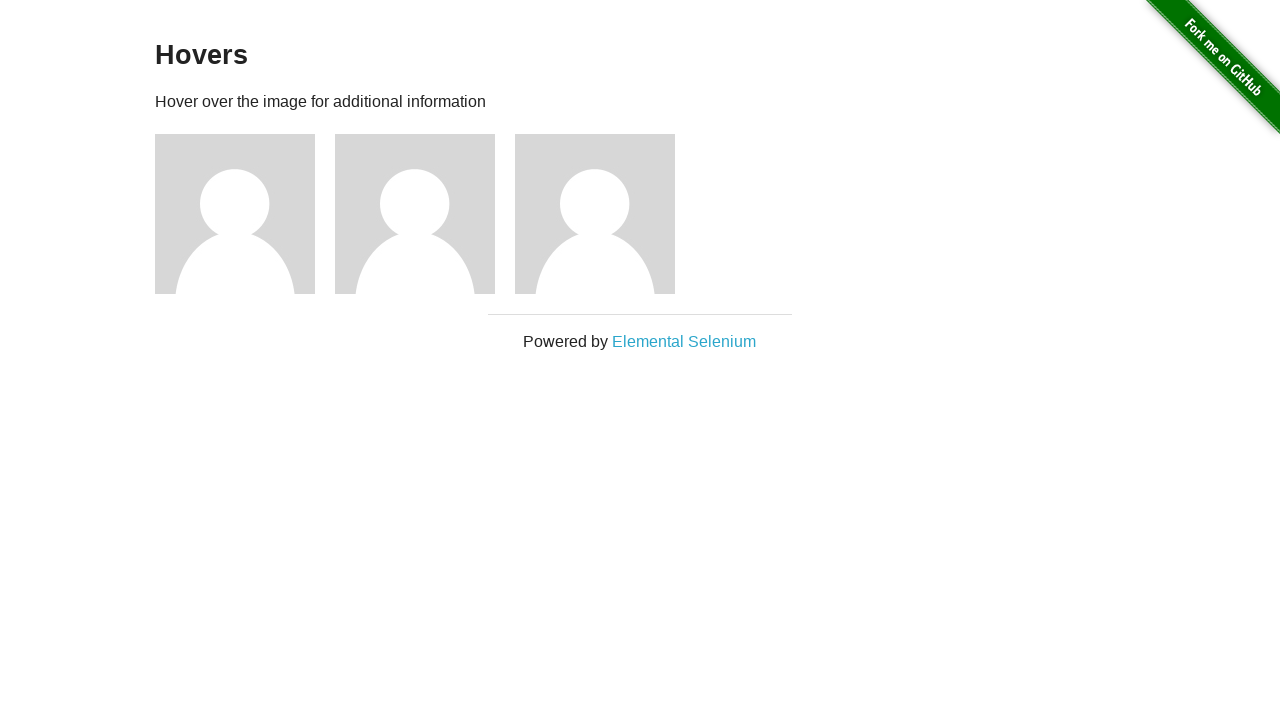

Hovered over the avatar image at (245, 214) on .figure >> nth=0
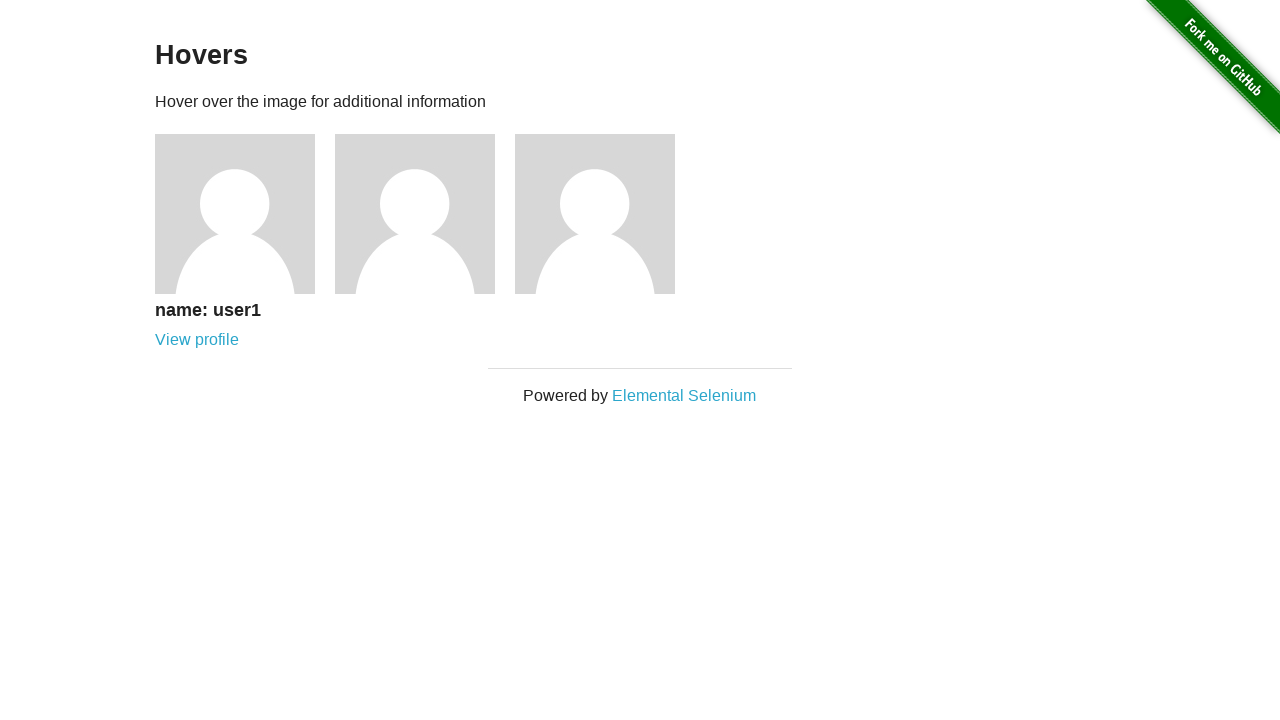

Located the caption element
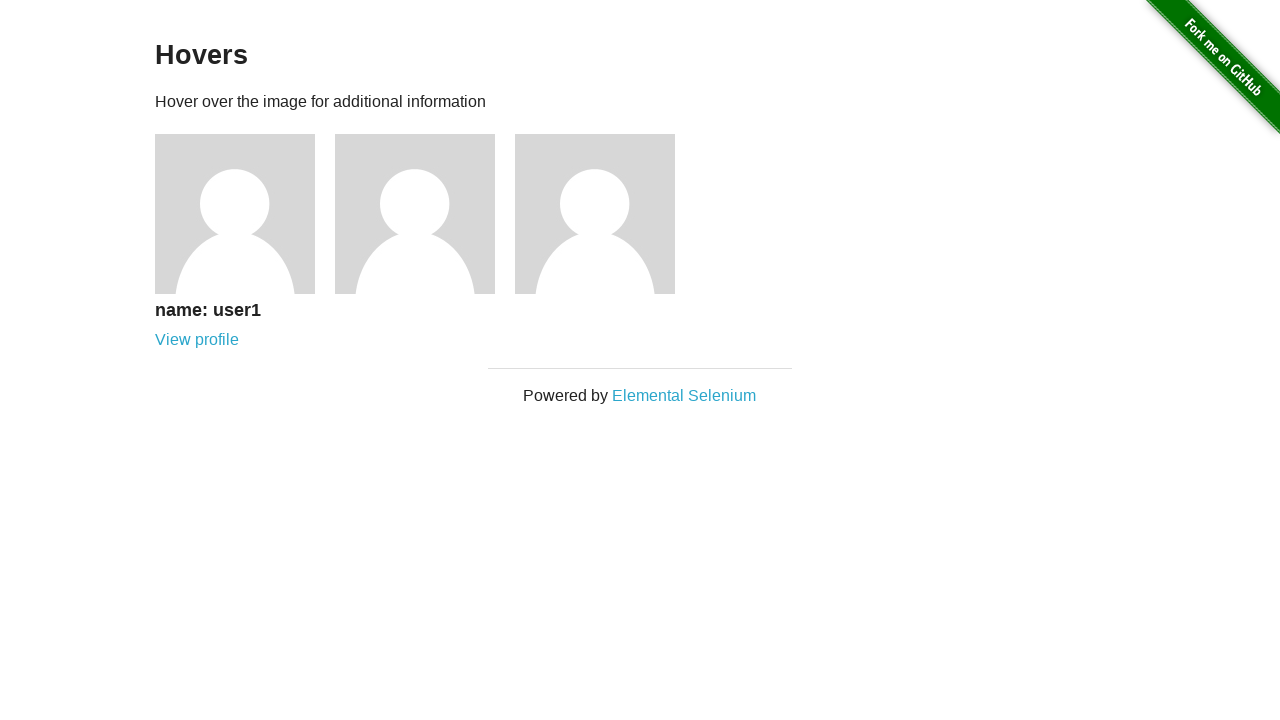

Verified that the caption is visible after hovering
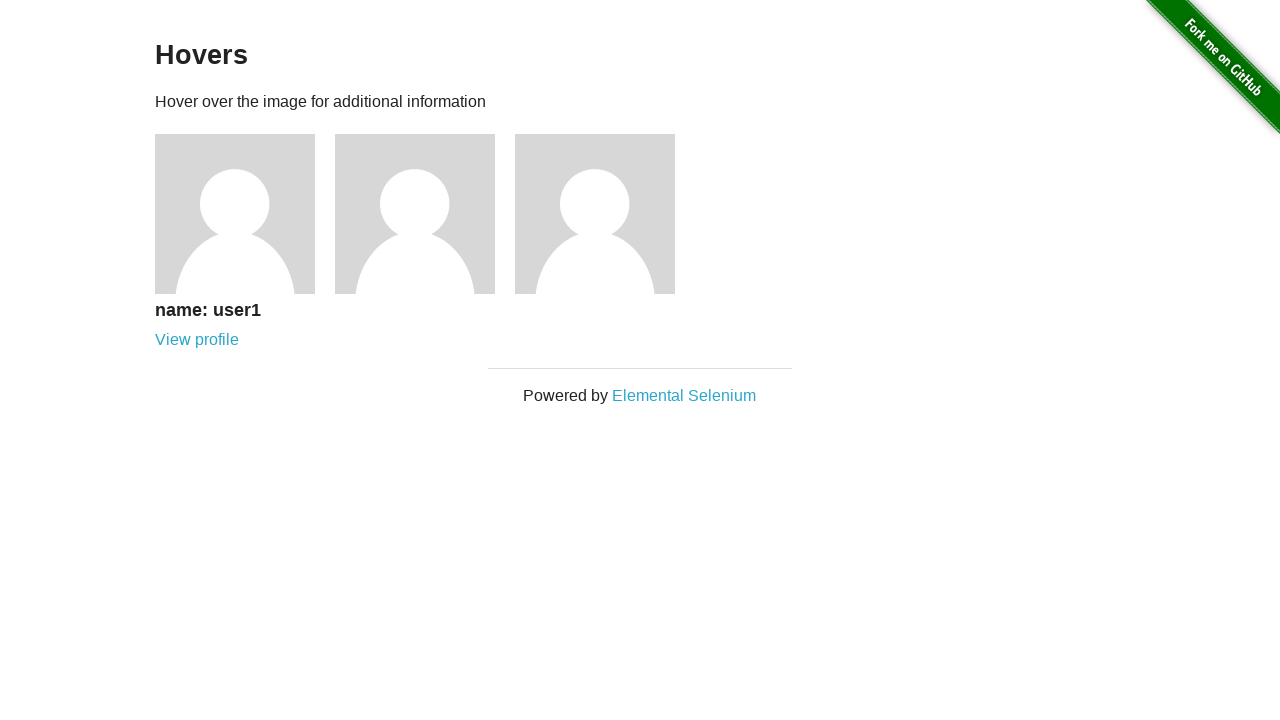

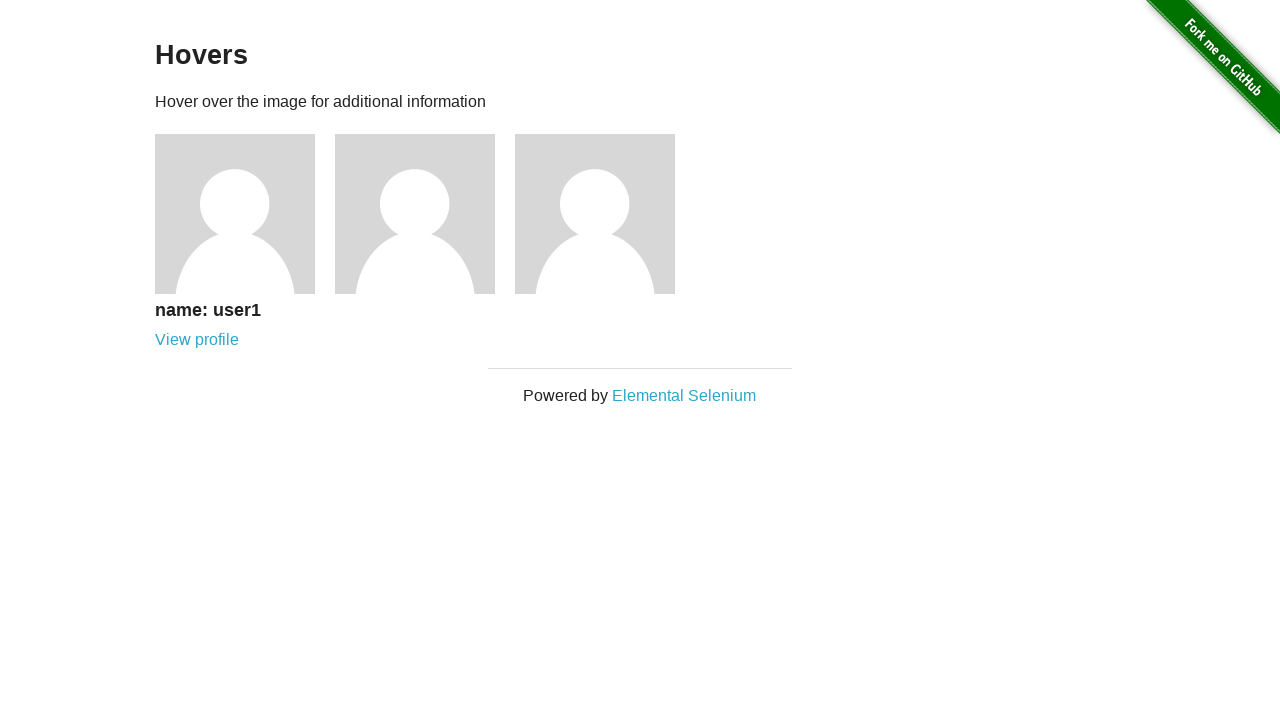